Tests drag and drop functionality on the jQuery UI droppable demo page by switching to the demo iframe and dragging a source element onto a target drop zone.

Starting URL: https://jqueryui.com/droppable/

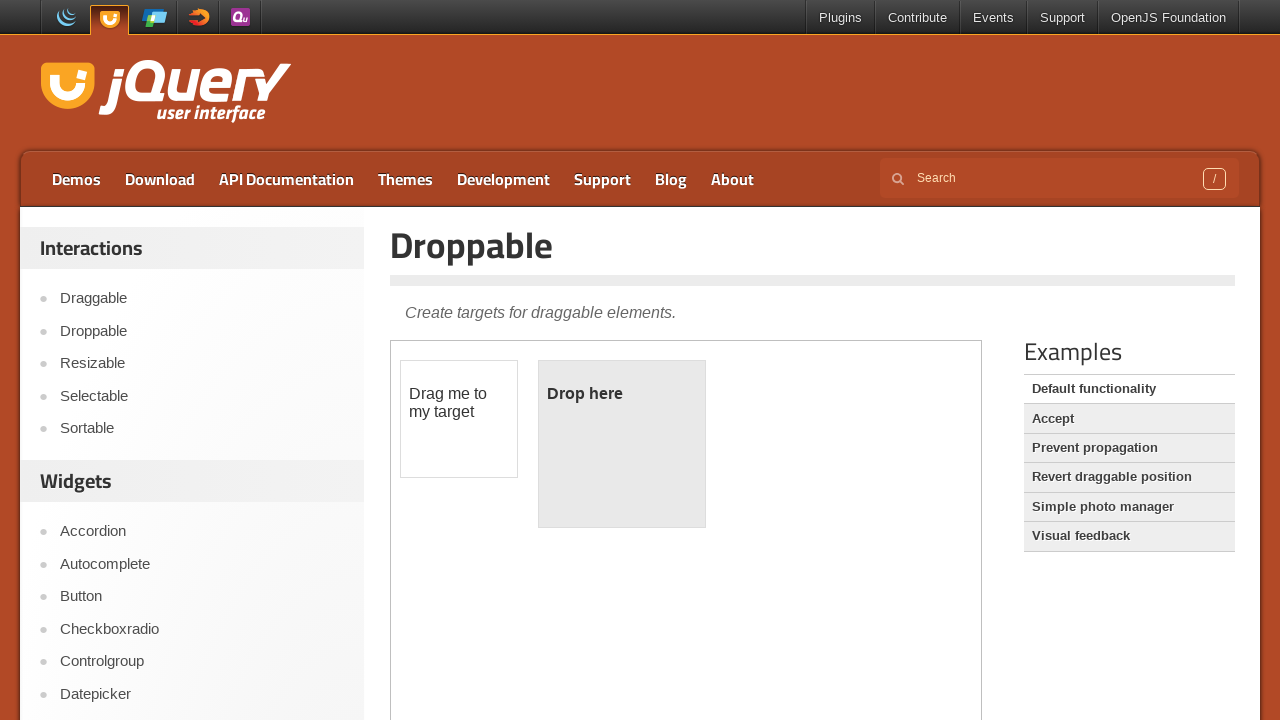

Waited for page to load with networkidle state
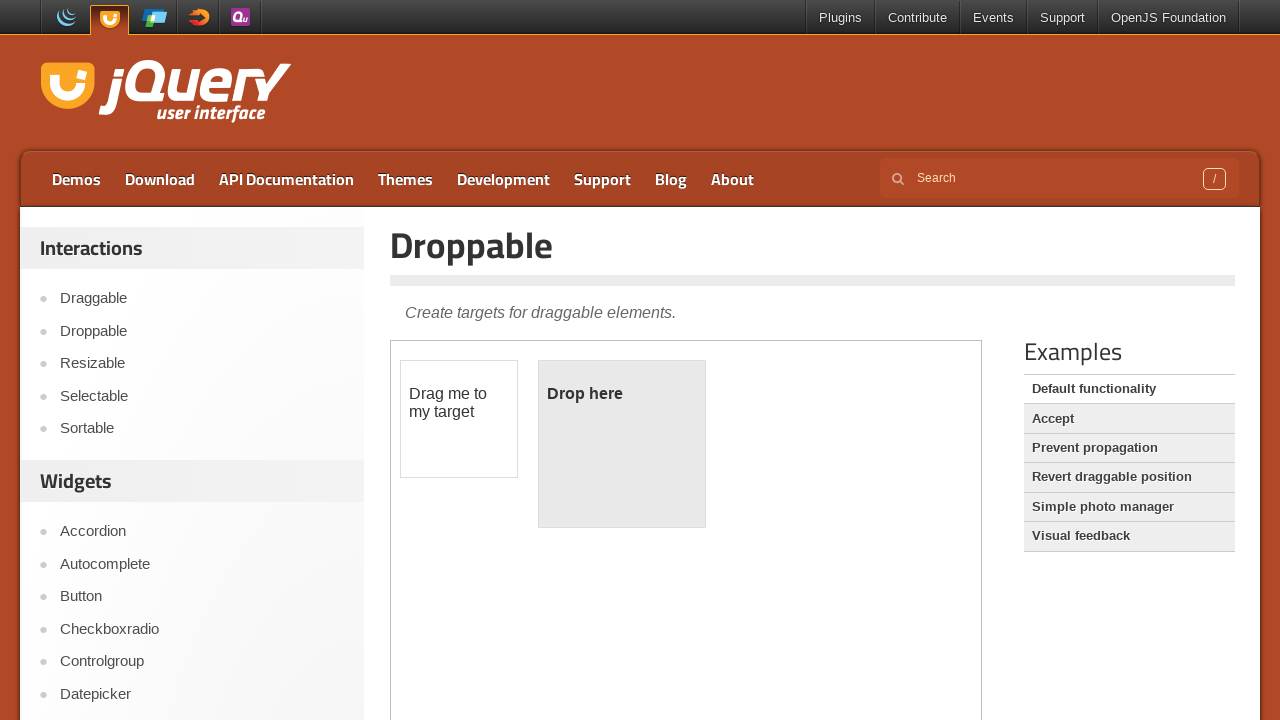

Located the demo iframe
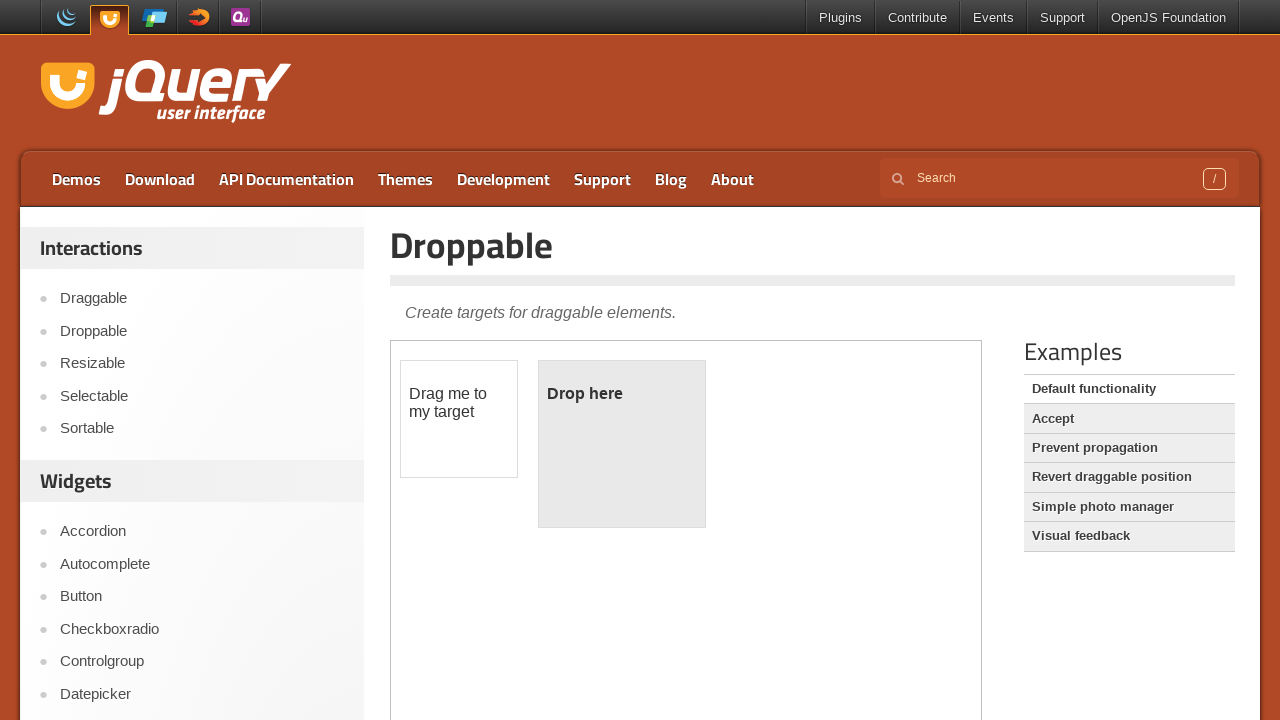

Draggable element (#draggable) is now visible in the frame
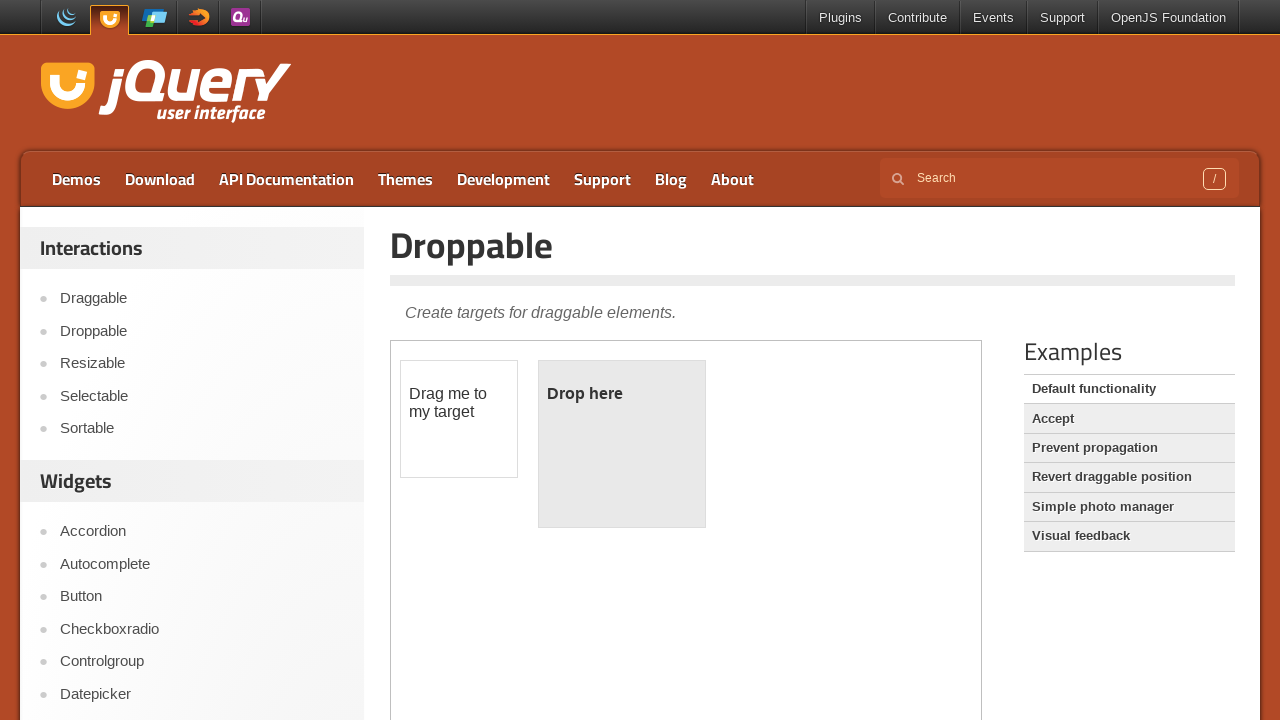

Droppable element (#droppable) is now visible in the frame
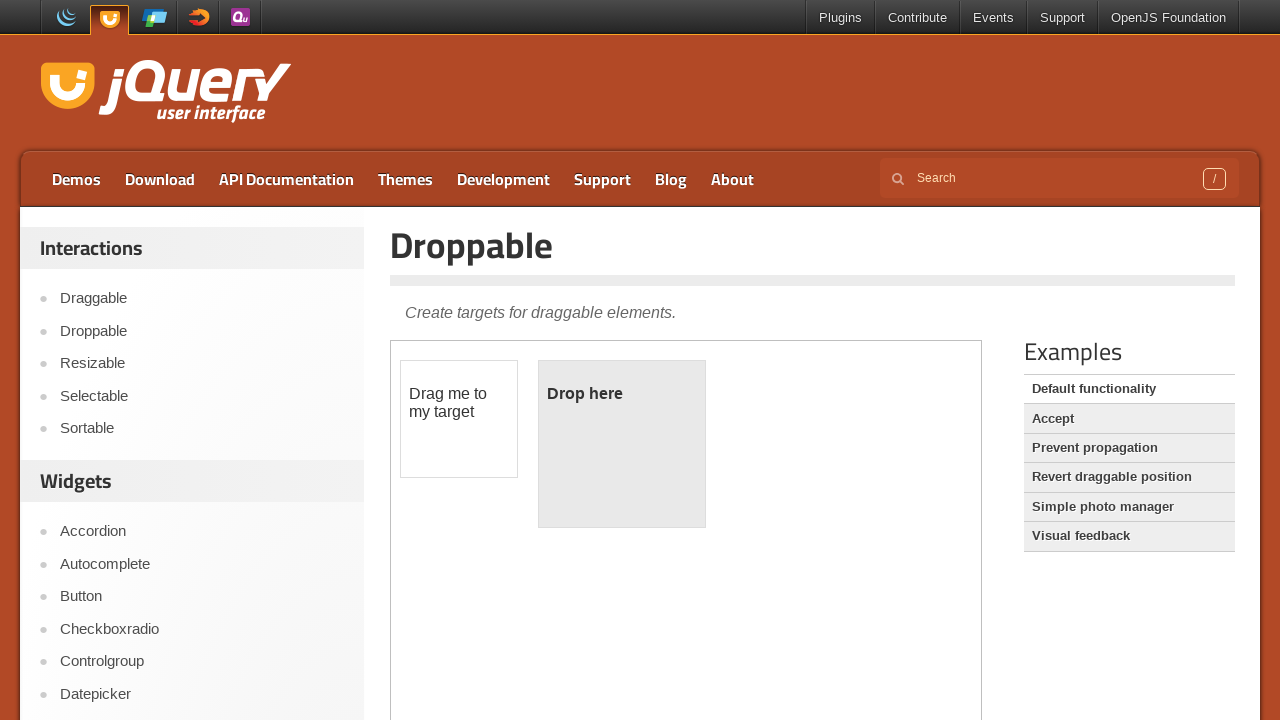

Located the draggable source element
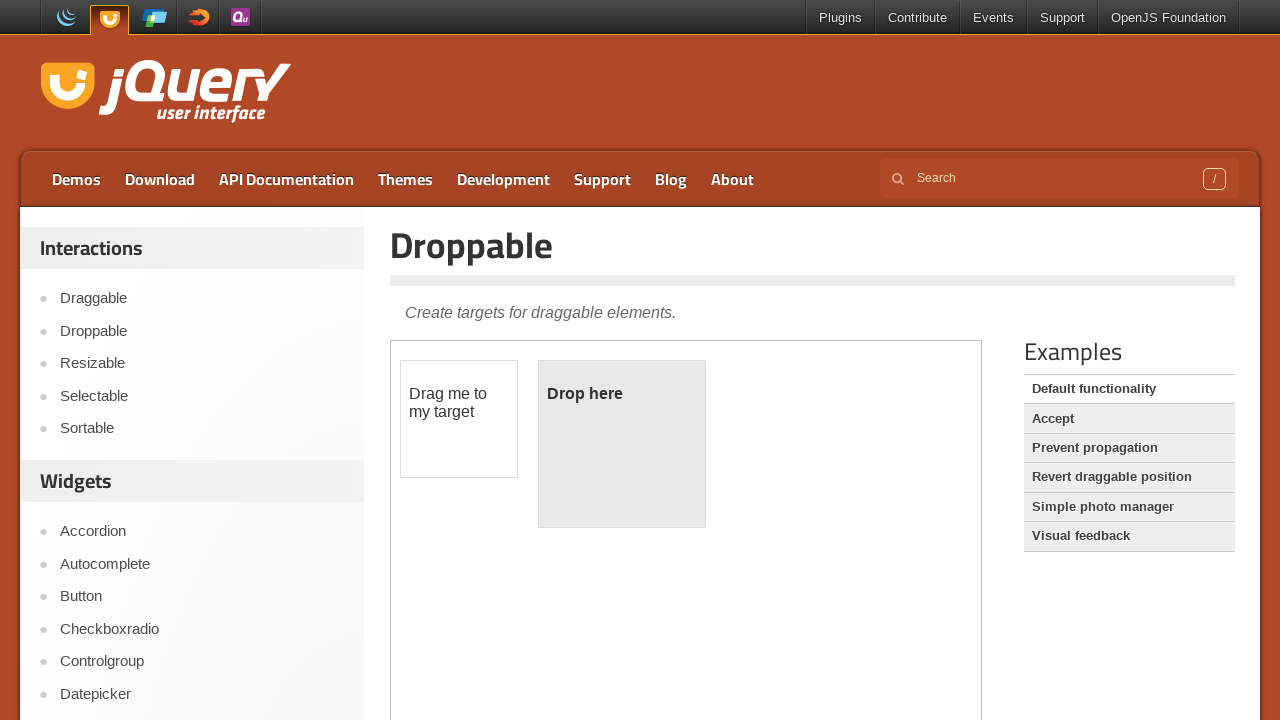

Located the droppable target element
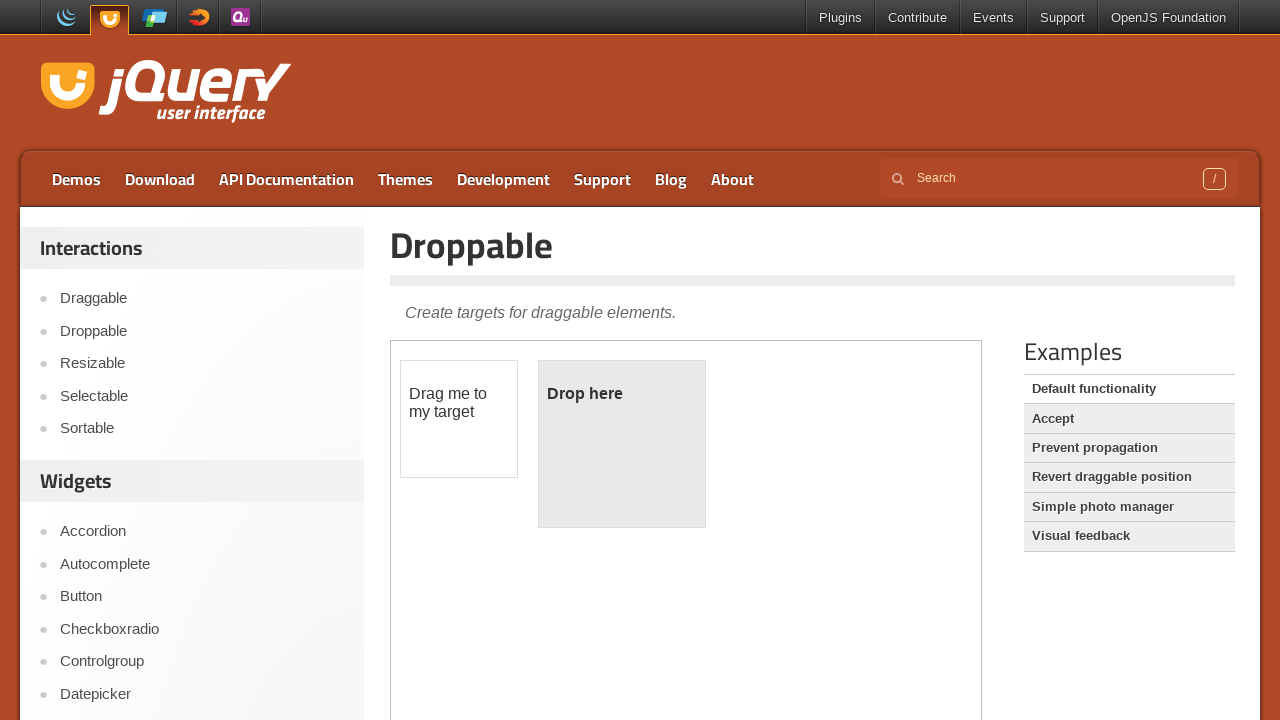

Dragged the source element (#draggable) onto the target drop zone (#droppable) at (622, 444)
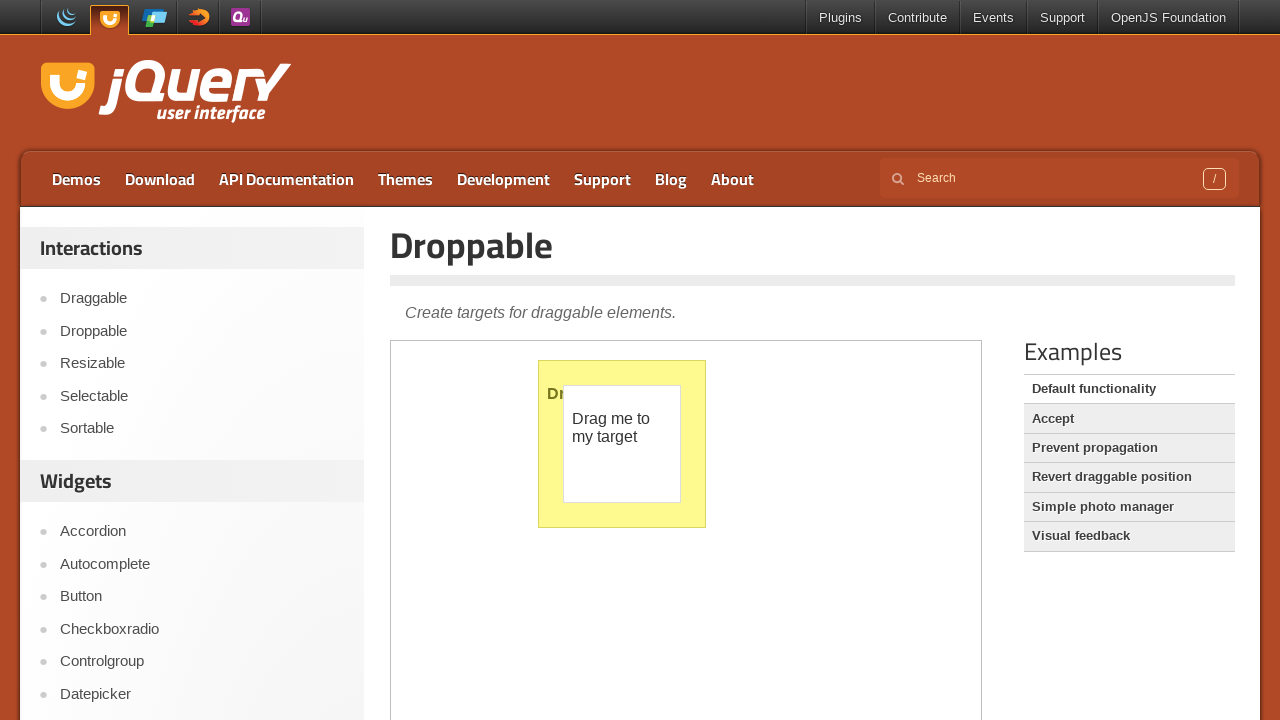

Waited 1 second to observe the drag and drop result
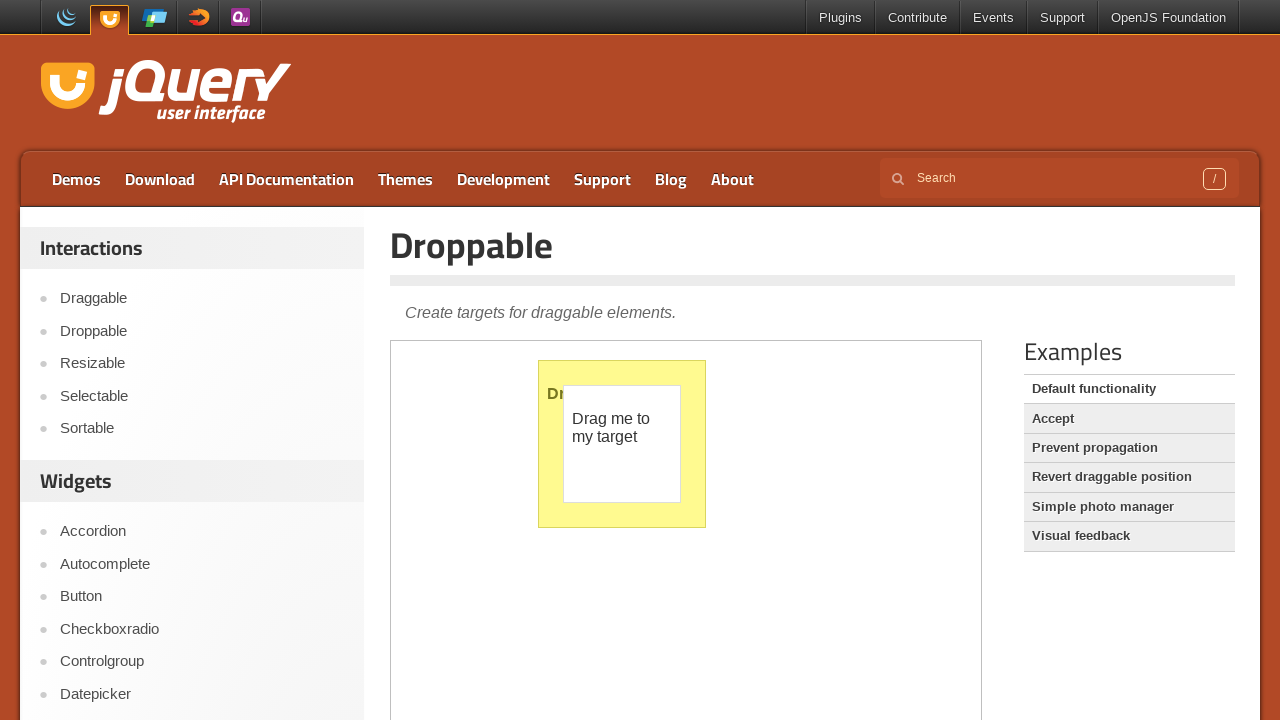

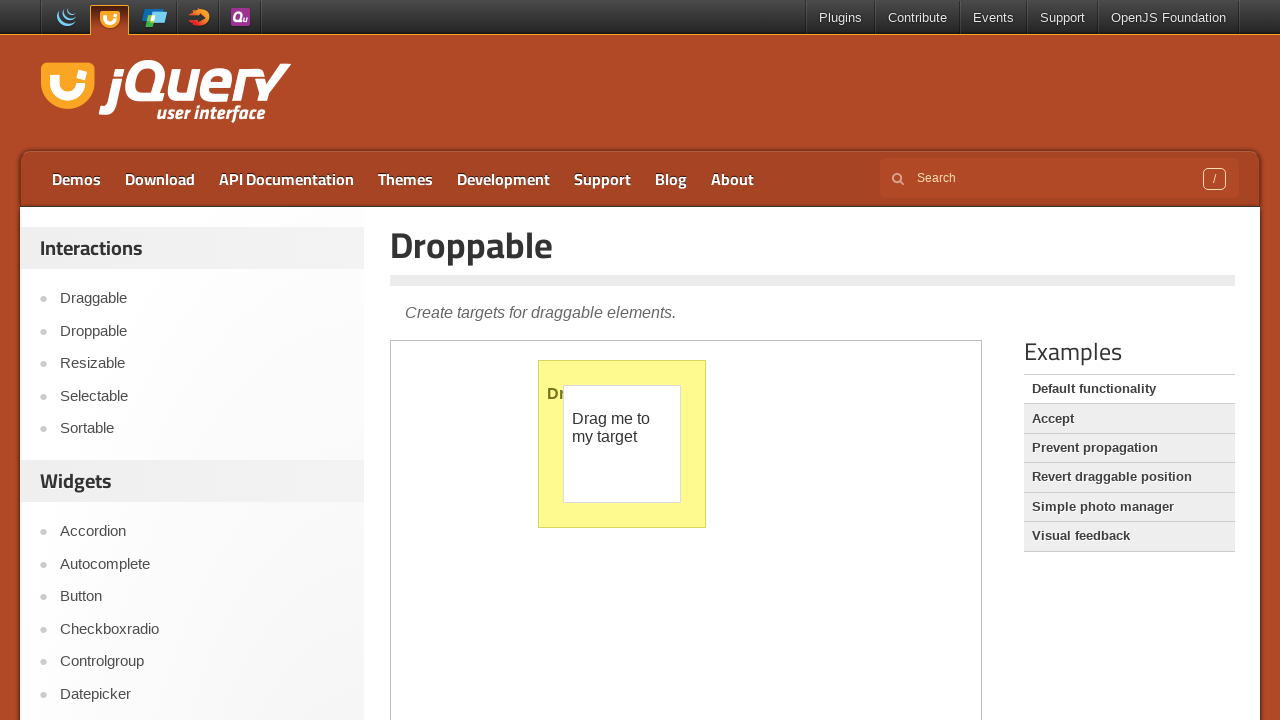